Tests dynamic element visibility by waiting for a button to become visible after 5 seconds

Starting URL: https://demoqa.com/dynamic-properties

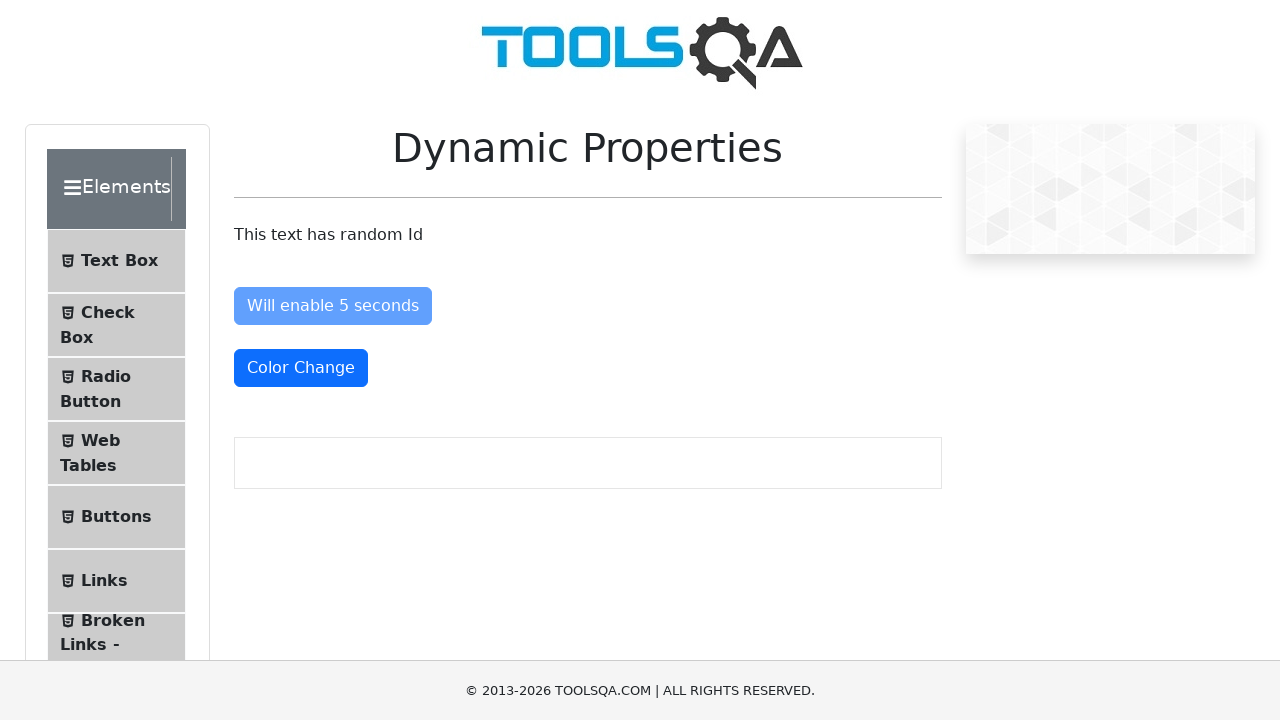

Waited for button to become visible after 5 seconds
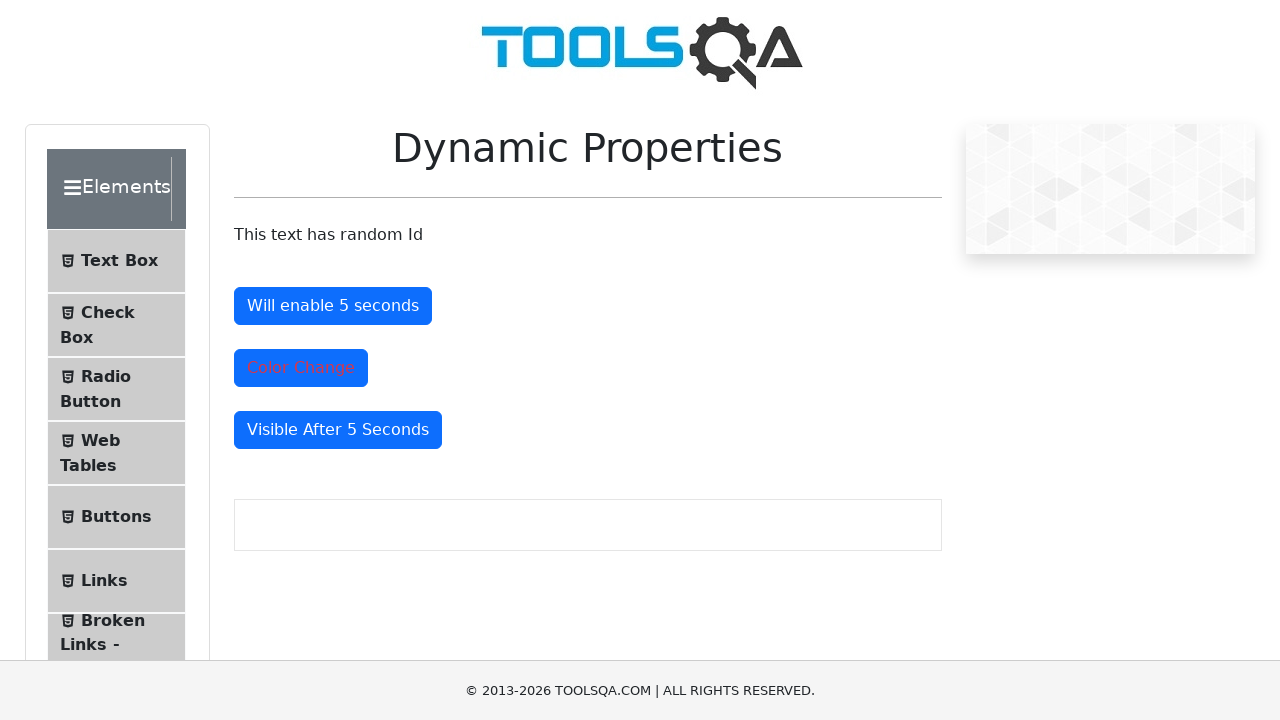

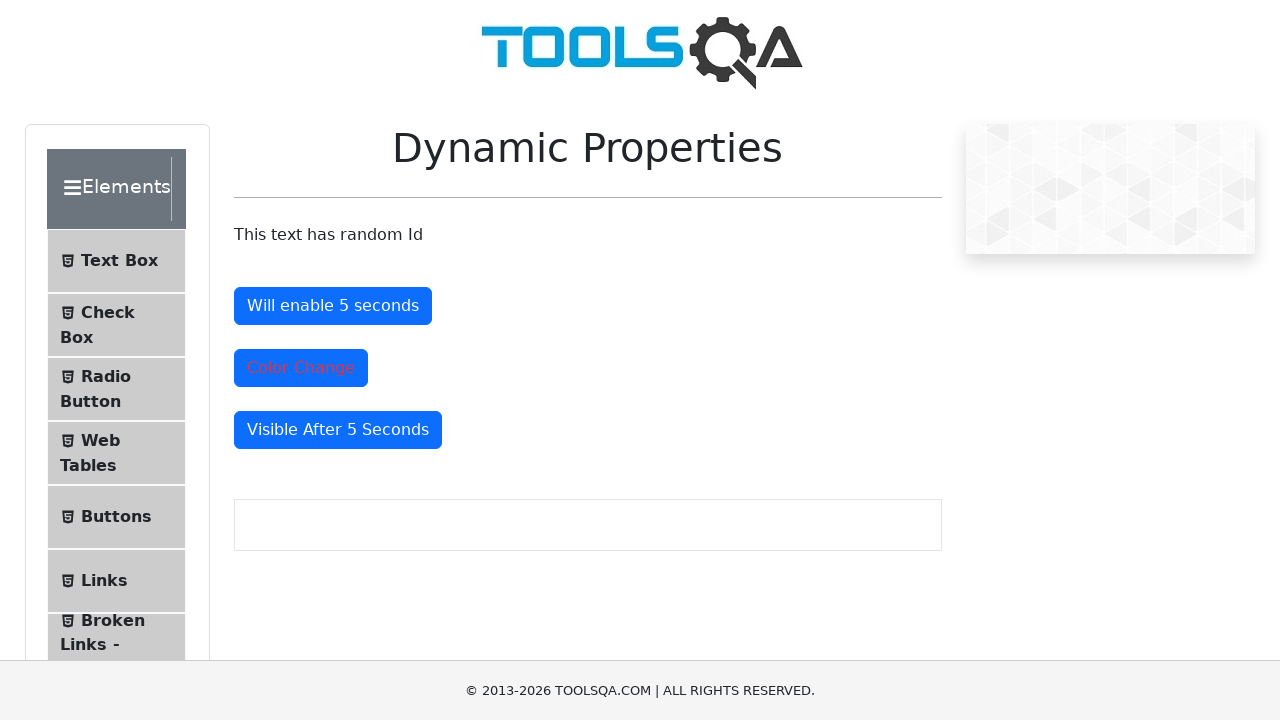